Navigates to an e-commerce produce page and adds multiple vegetables (Cucumber, Tomato, Beans, Potato) to the cart by clicking their respective "Add to cart" buttons

Starting URL: https://rahulshettyacademy.com/seleniumPractise/#/

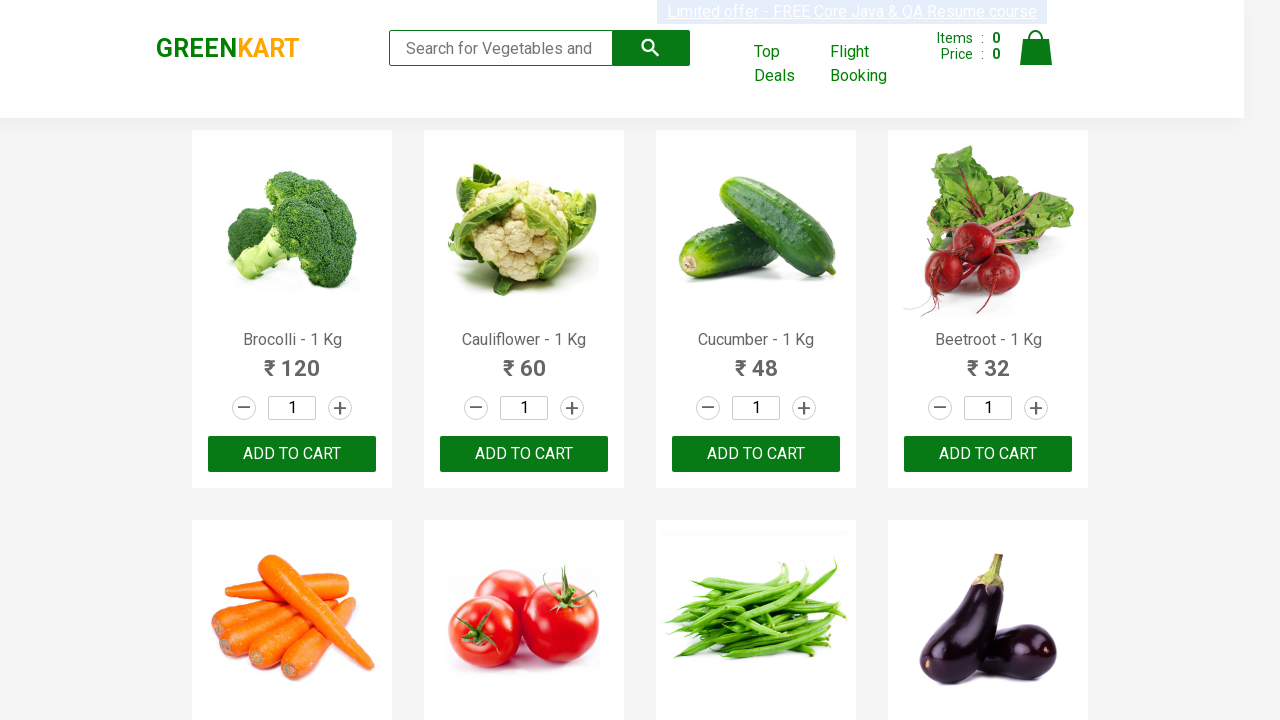

Waited for product names to load on the page
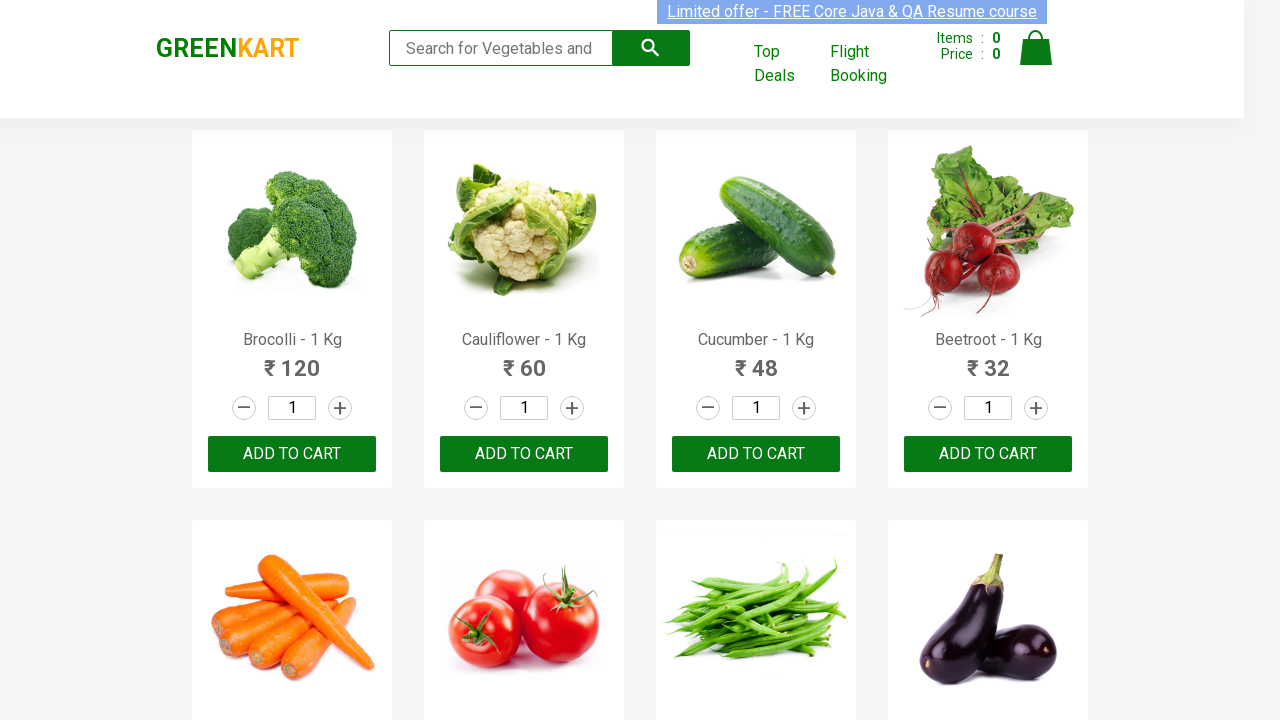

Retrieved all product name elements from the page
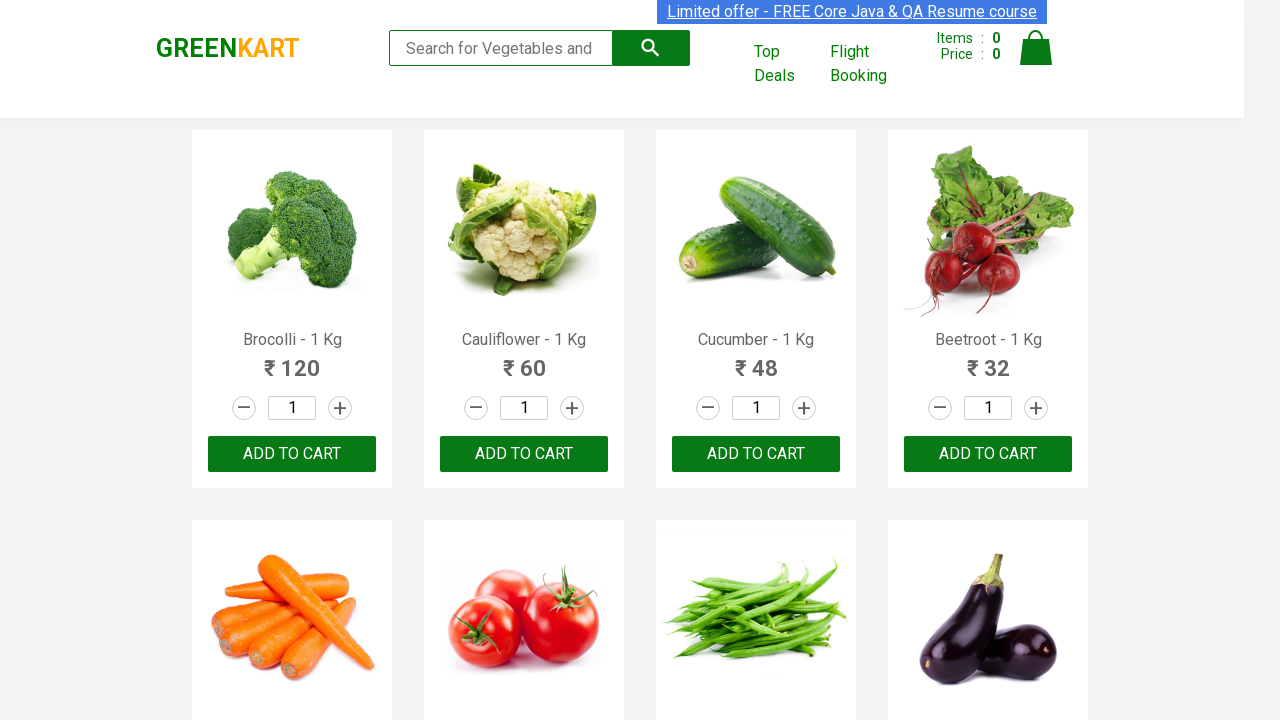

Added Cucumber to cart
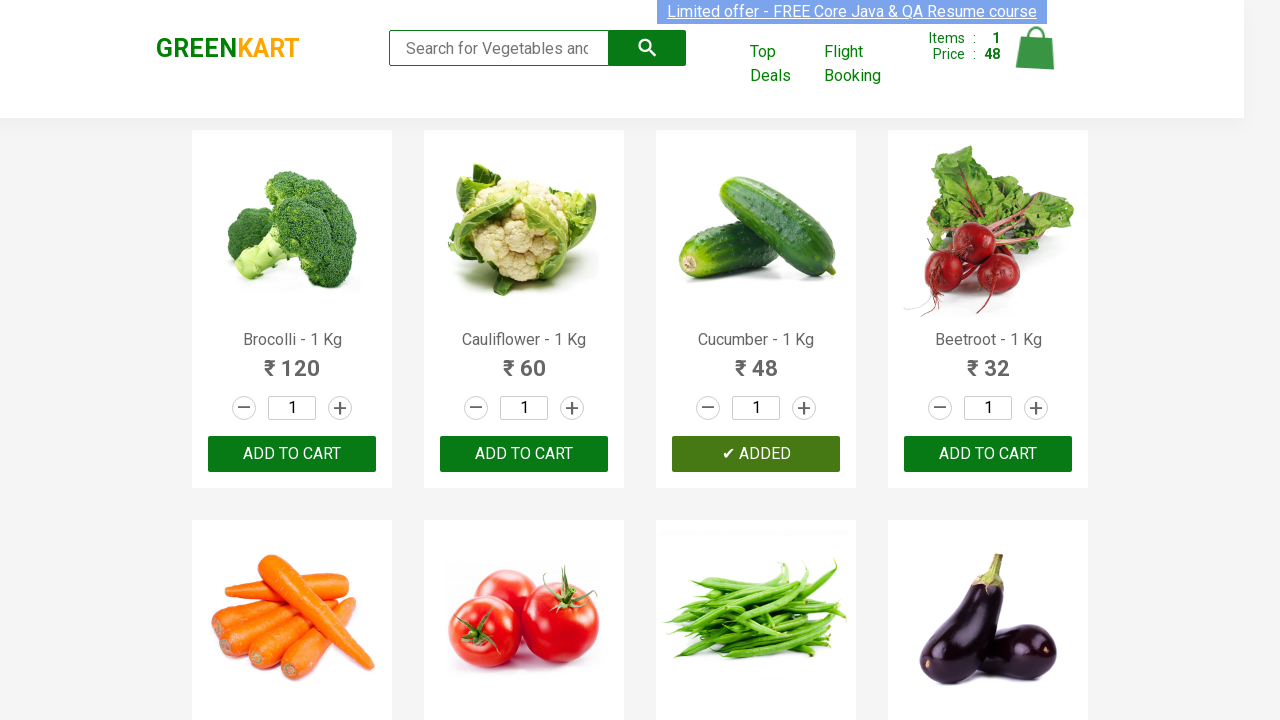

Added Tomato to cart
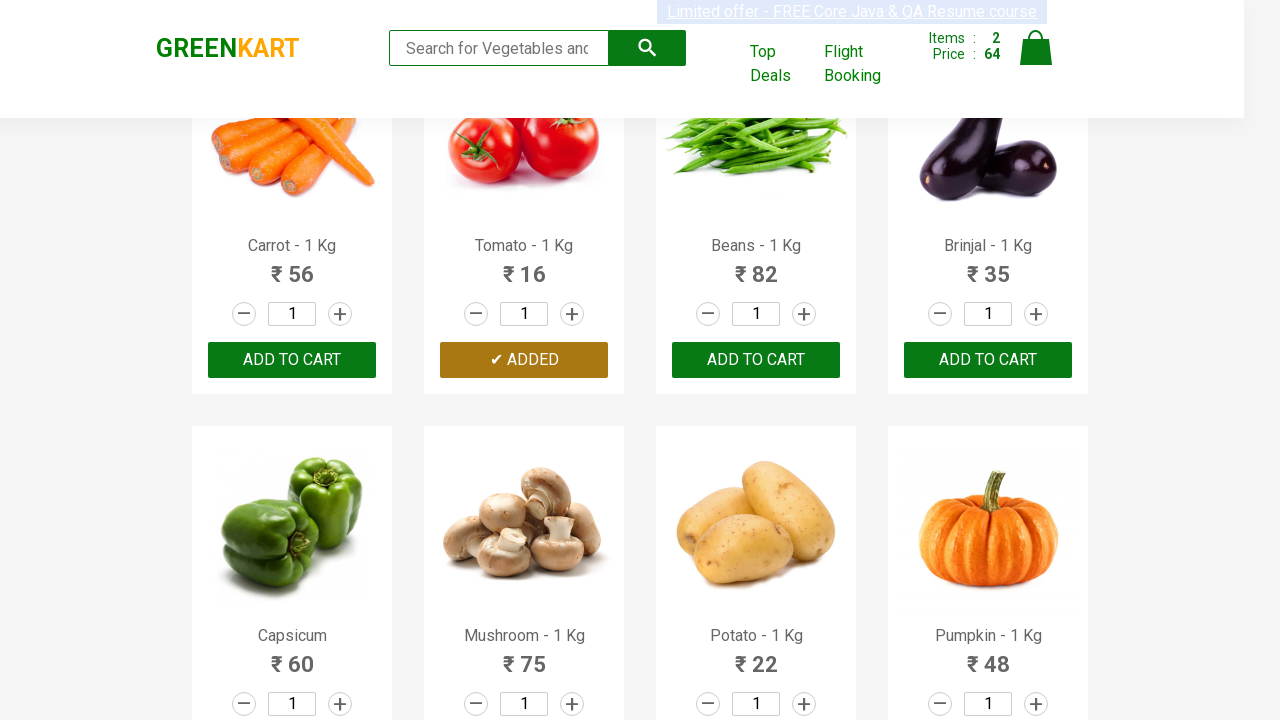

Added Beans to cart
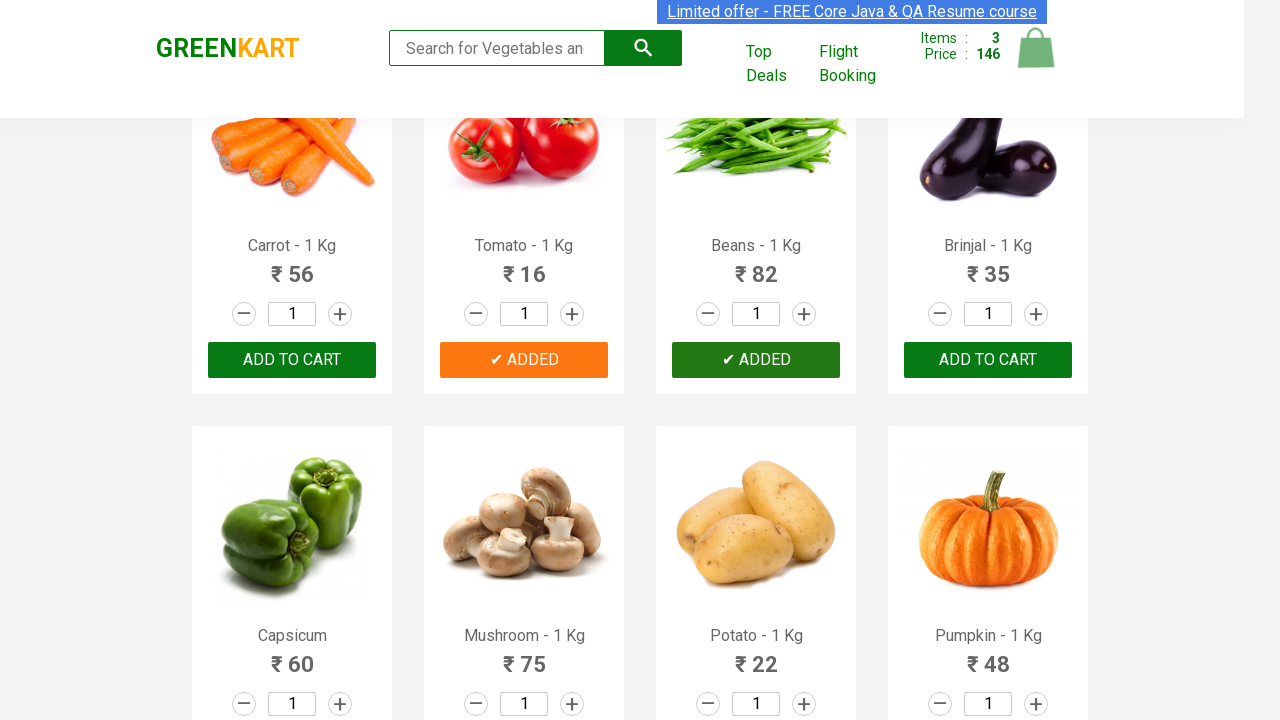

Added Potato to cart
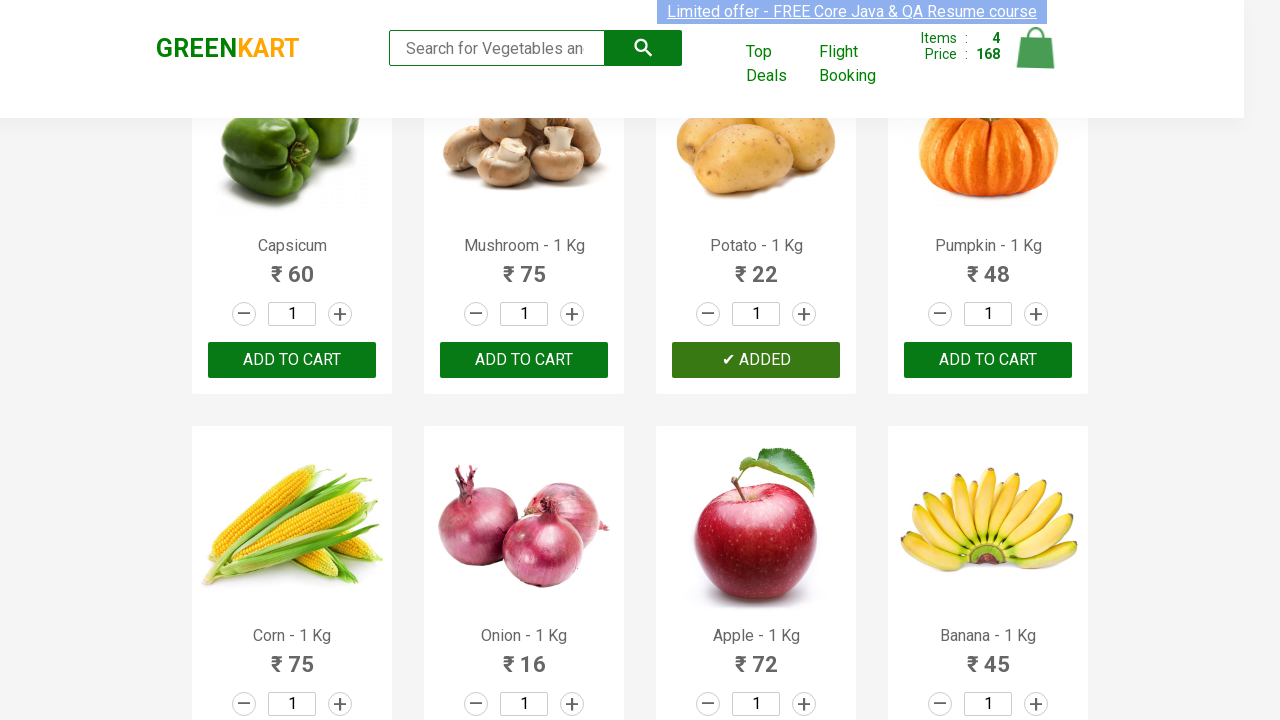

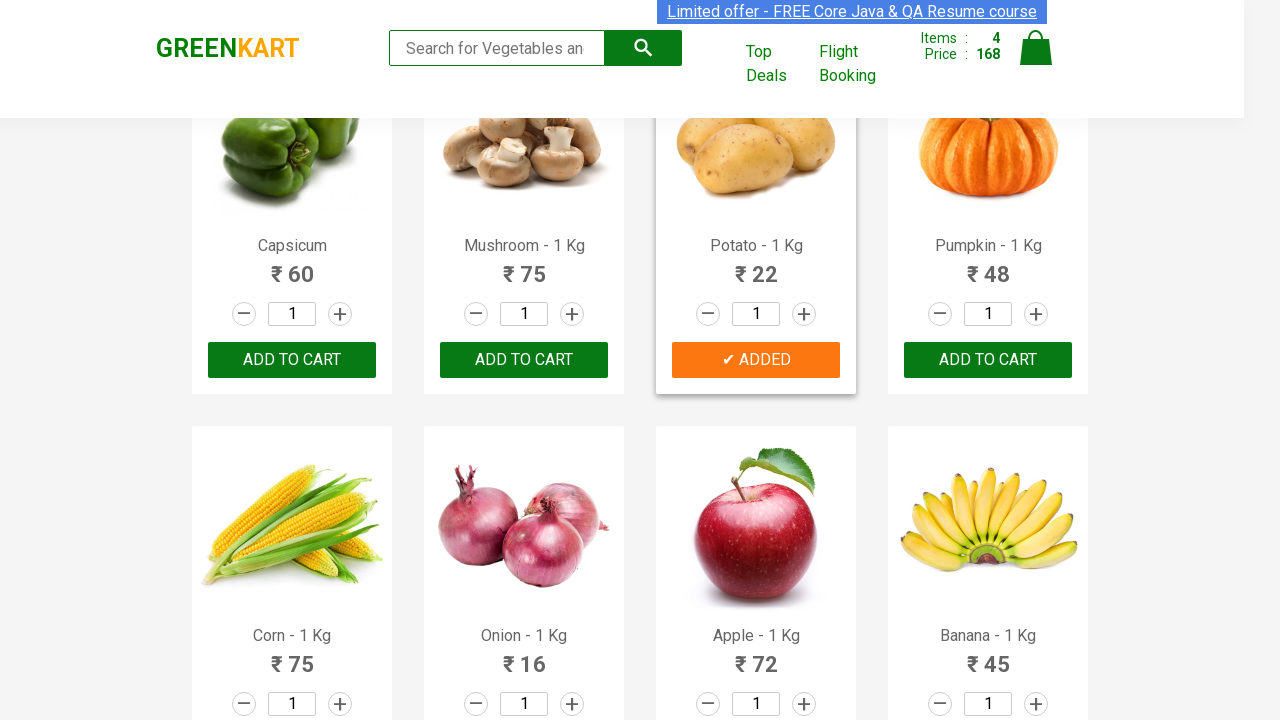